Tests clearing the complete state of all items by checking and unchecking the toggle all checkbox

Starting URL: https://demo.playwright.dev/todomvc

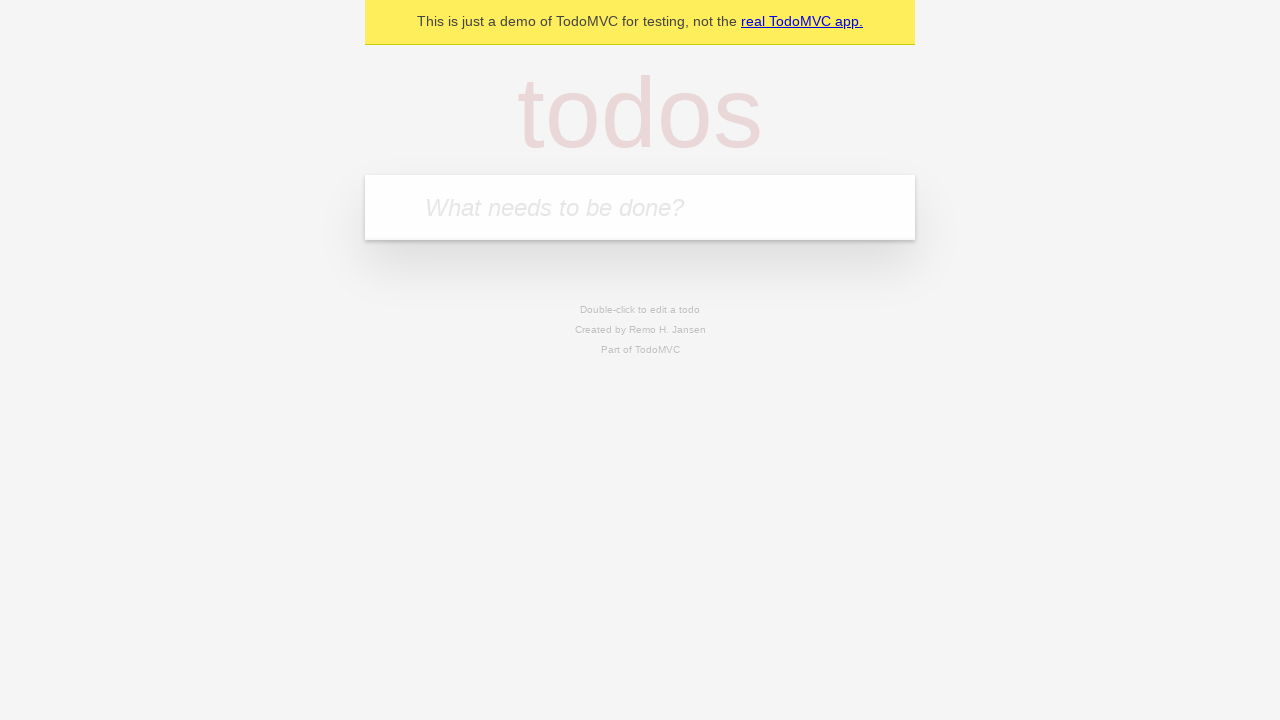

Filled first todo input with 'buy some cheese' on internal:attr=[placeholder="What needs to be done?"i]
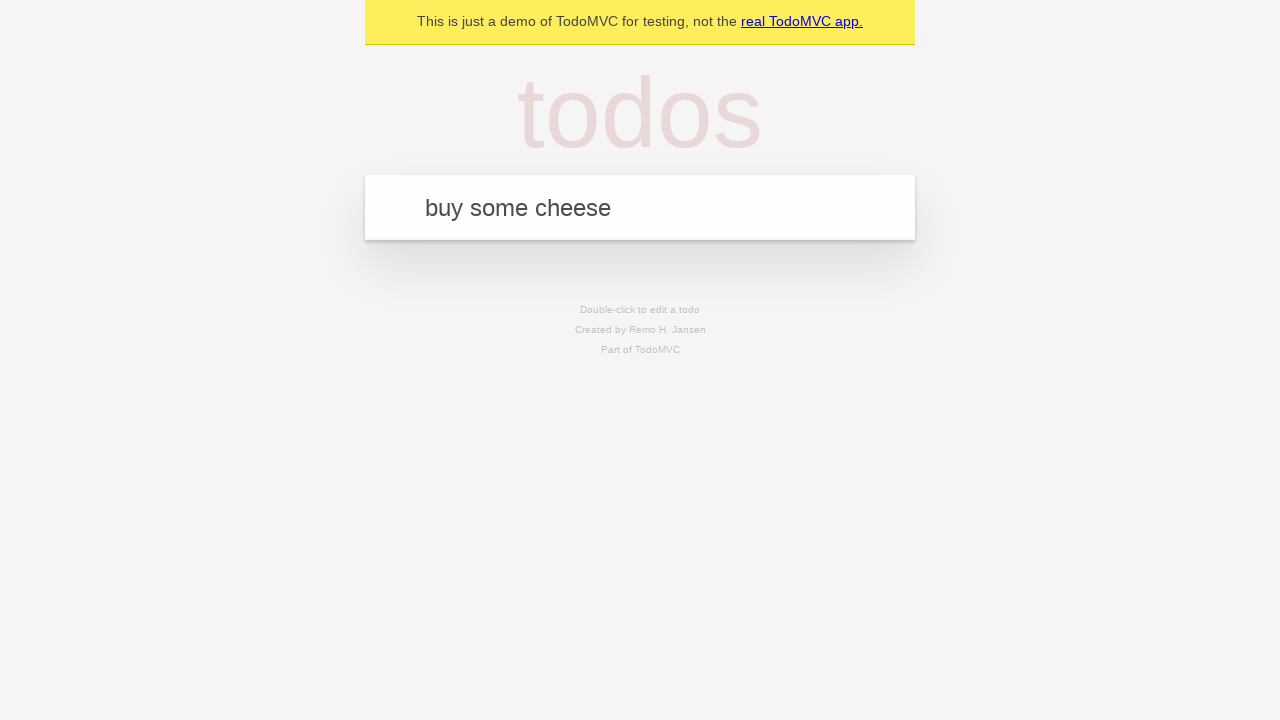

Pressed Enter to create first todo on internal:attr=[placeholder="What needs to be done?"i]
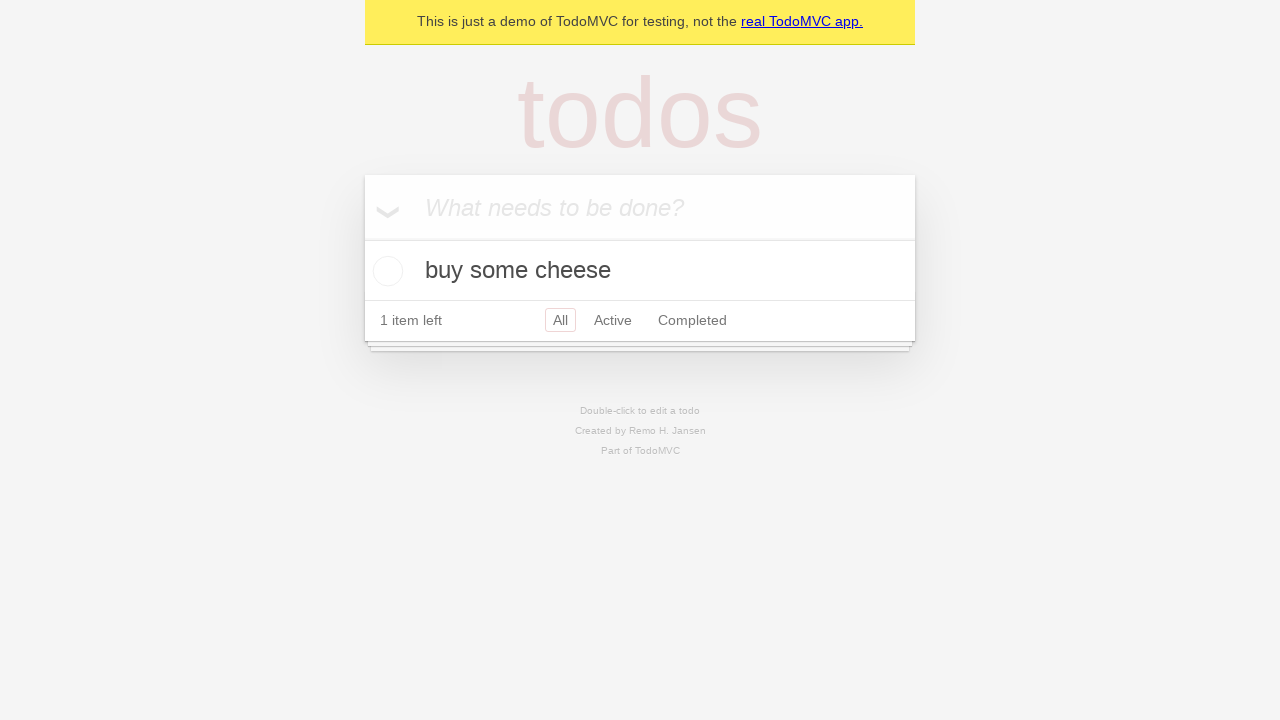

Filled second todo input with 'feed the cat' on internal:attr=[placeholder="What needs to be done?"i]
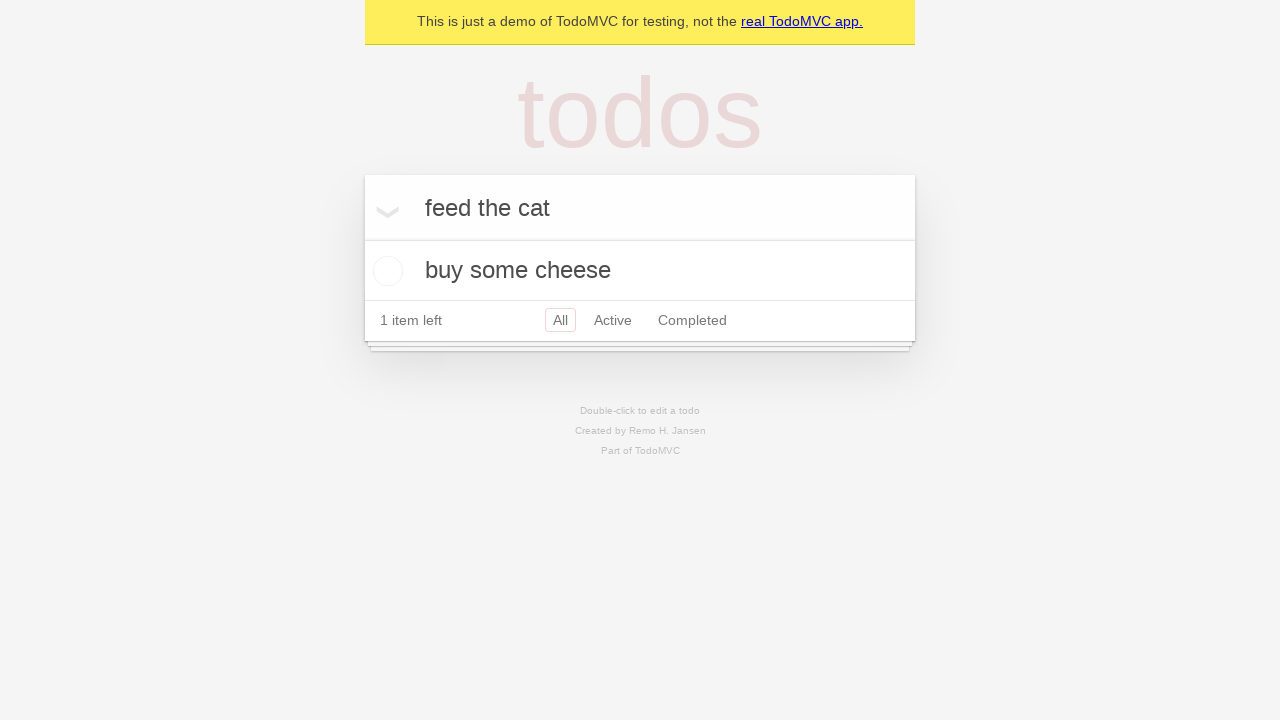

Pressed Enter to create second todo on internal:attr=[placeholder="What needs to be done?"i]
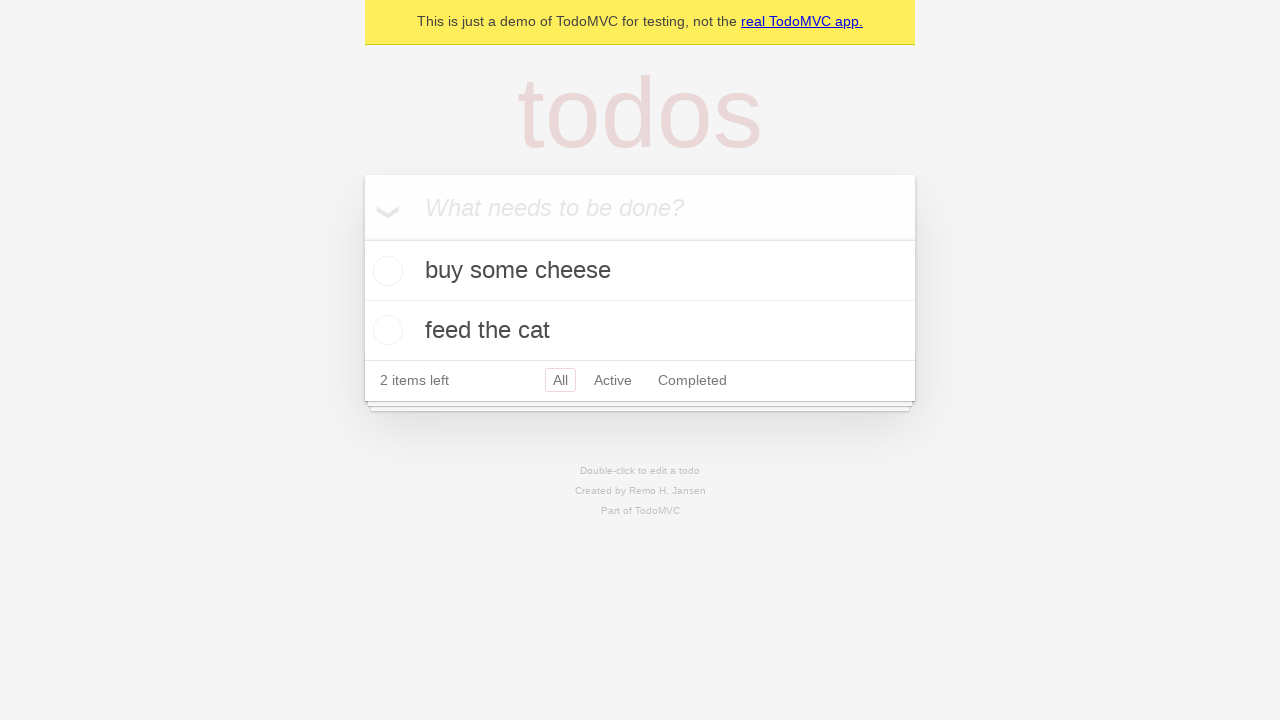

Filled third todo input with 'book a doctors appointment' on internal:attr=[placeholder="What needs to be done?"i]
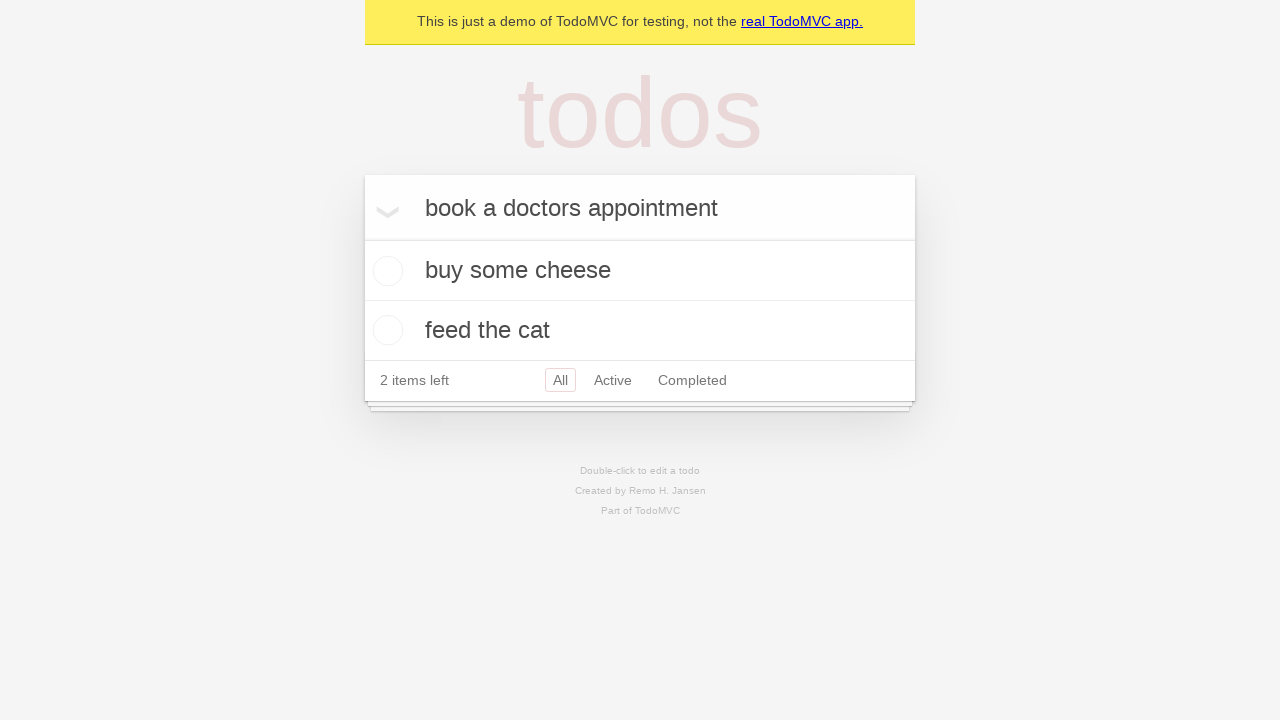

Pressed Enter to create third todo on internal:attr=[placeholder="What needs to be done?"i]
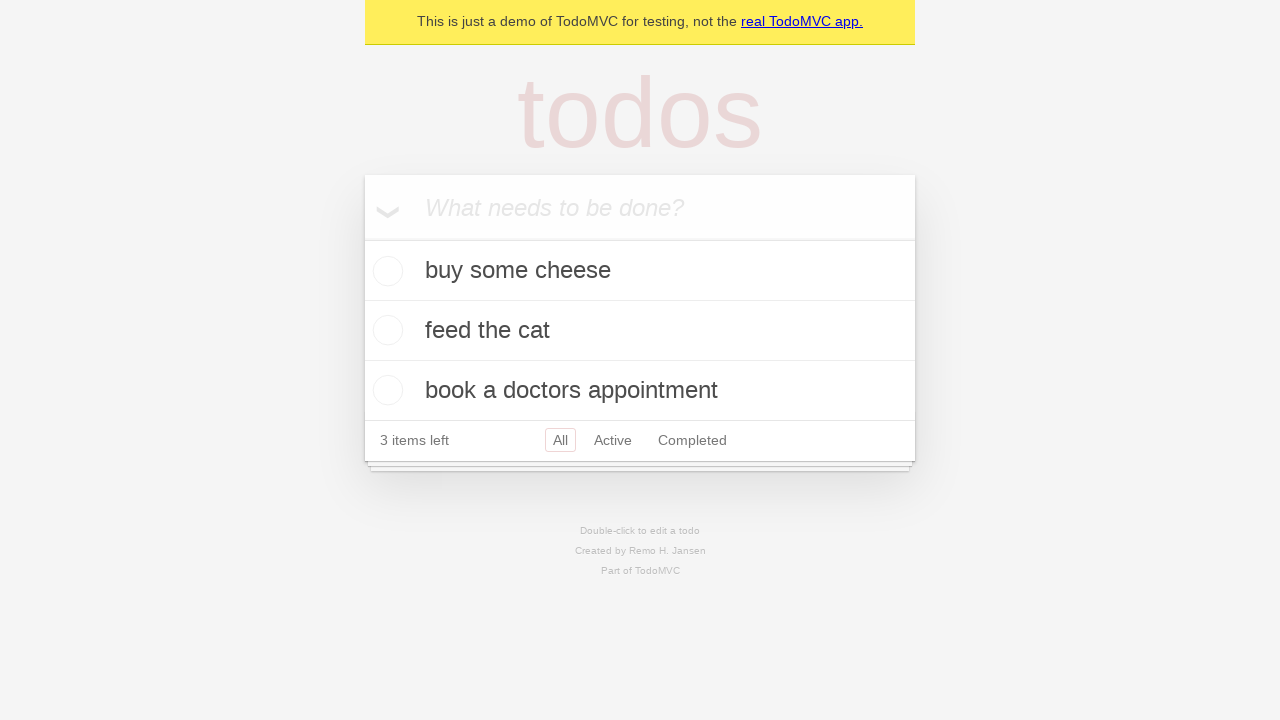

Waited for third todo to be visible
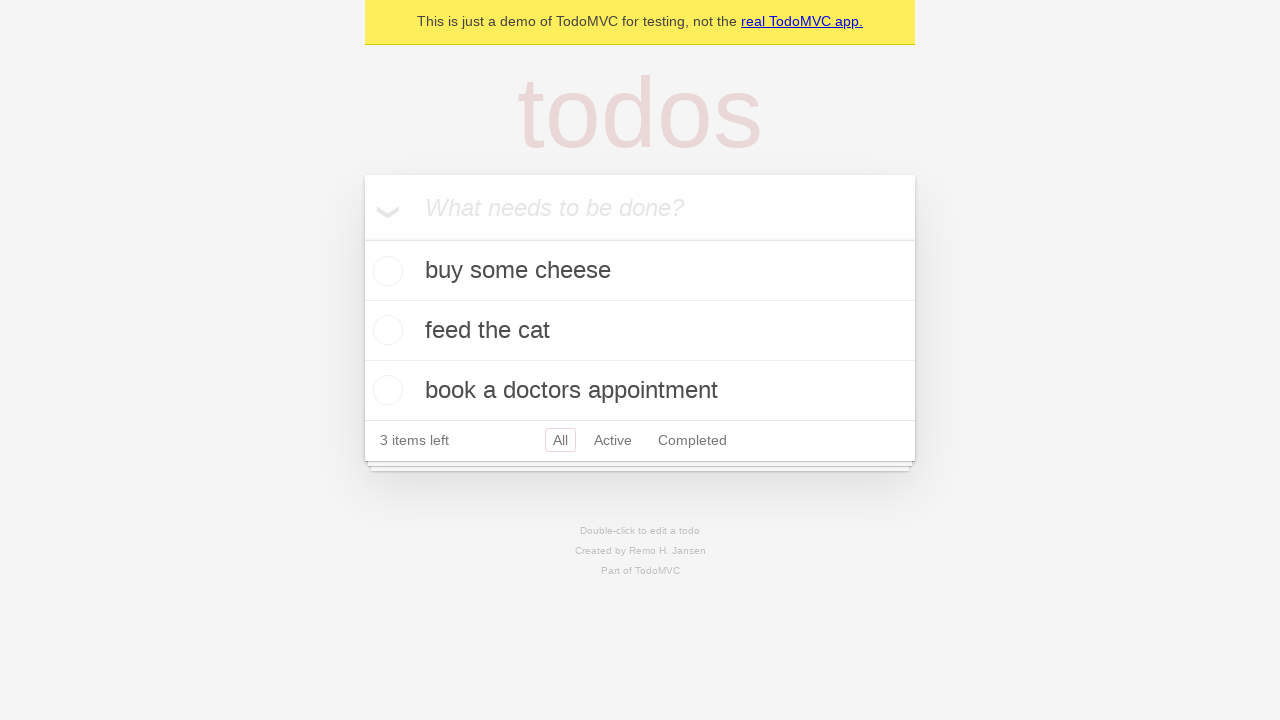

Checked toggle all checkbox to mark all todos as complete at (362, 238) on internal:label="Mark all as complete"i
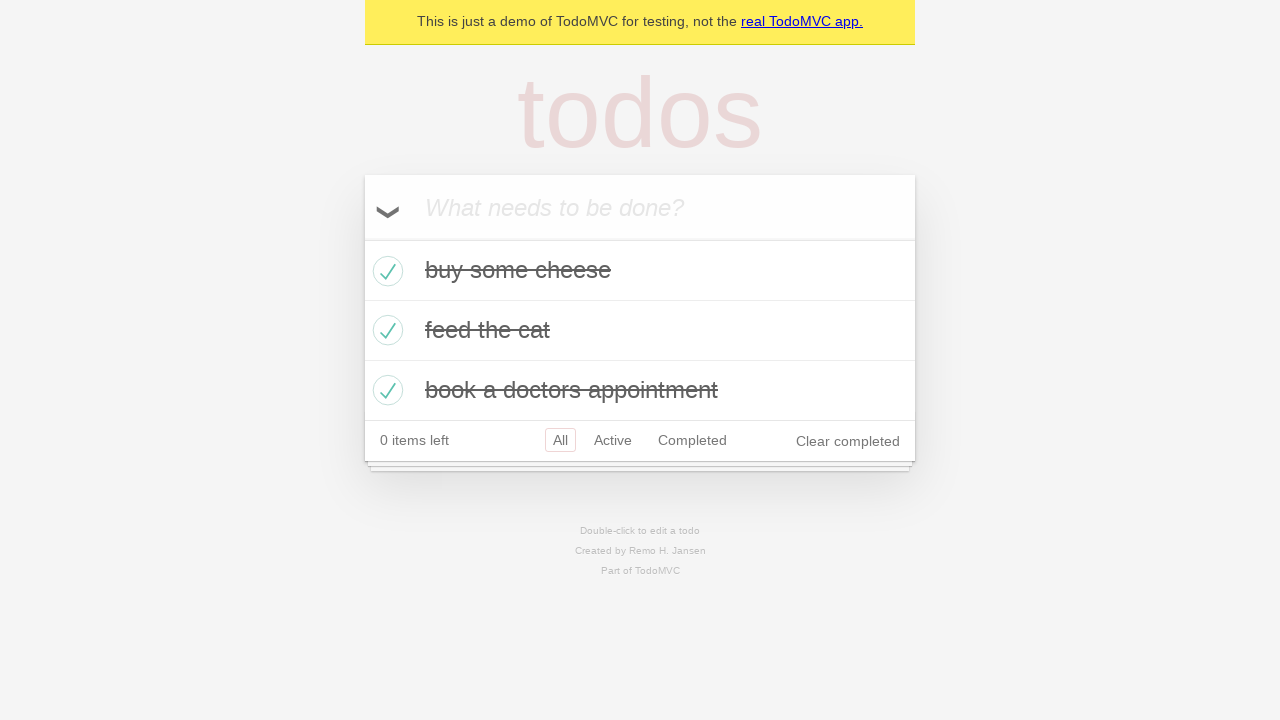

Unchecked toggle all checkbox to clear complete state of all todos at (362, 238) on internal:label="Mark all as complete"i
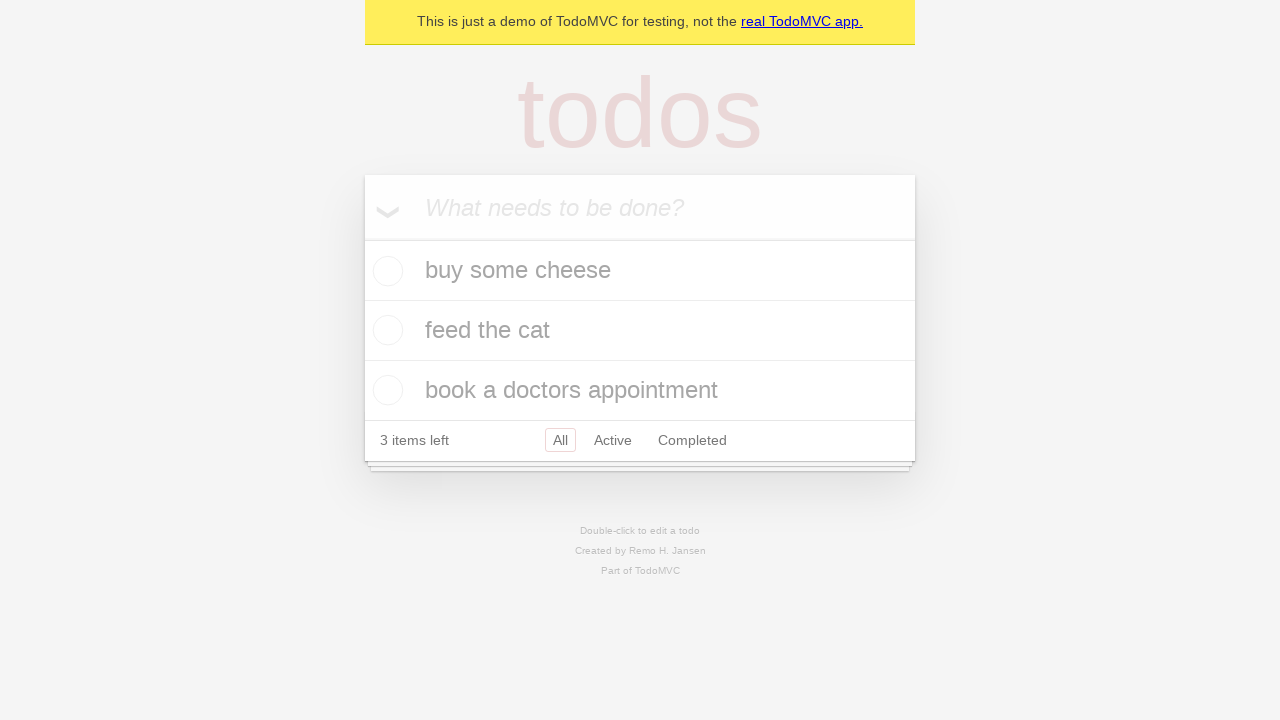

Waited 500ms for unchecked state to settle
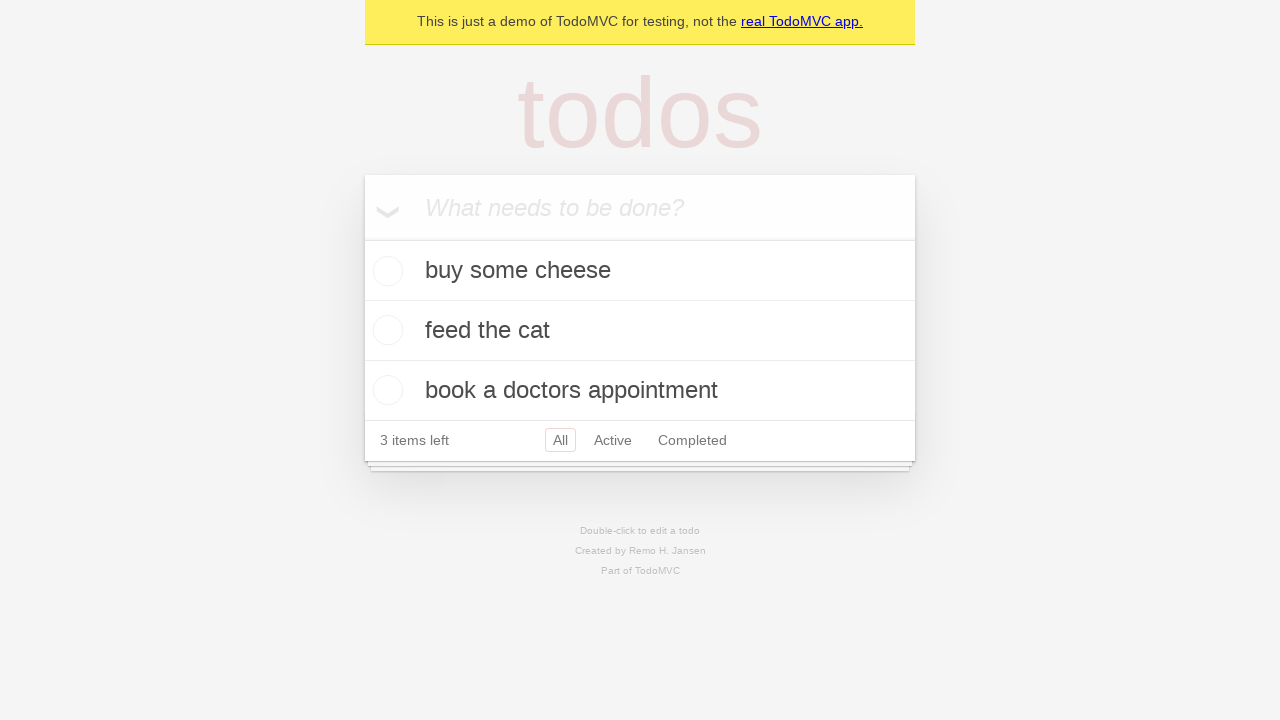

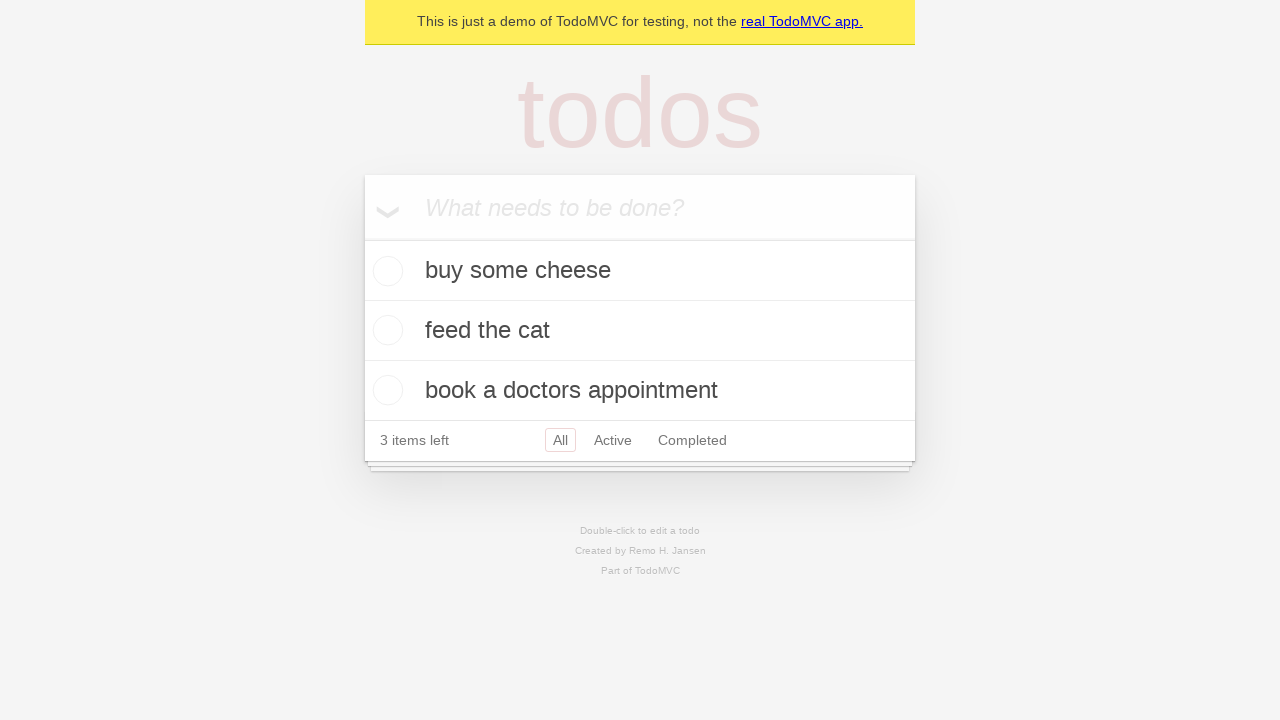